Tests the newsletter subscription functionality by scrolling to the footer, verifying the subscription text is visible, entering an email address, clicking the subscribe button, and verifying the success message appears.

Starting URL: https://automationexercise.com

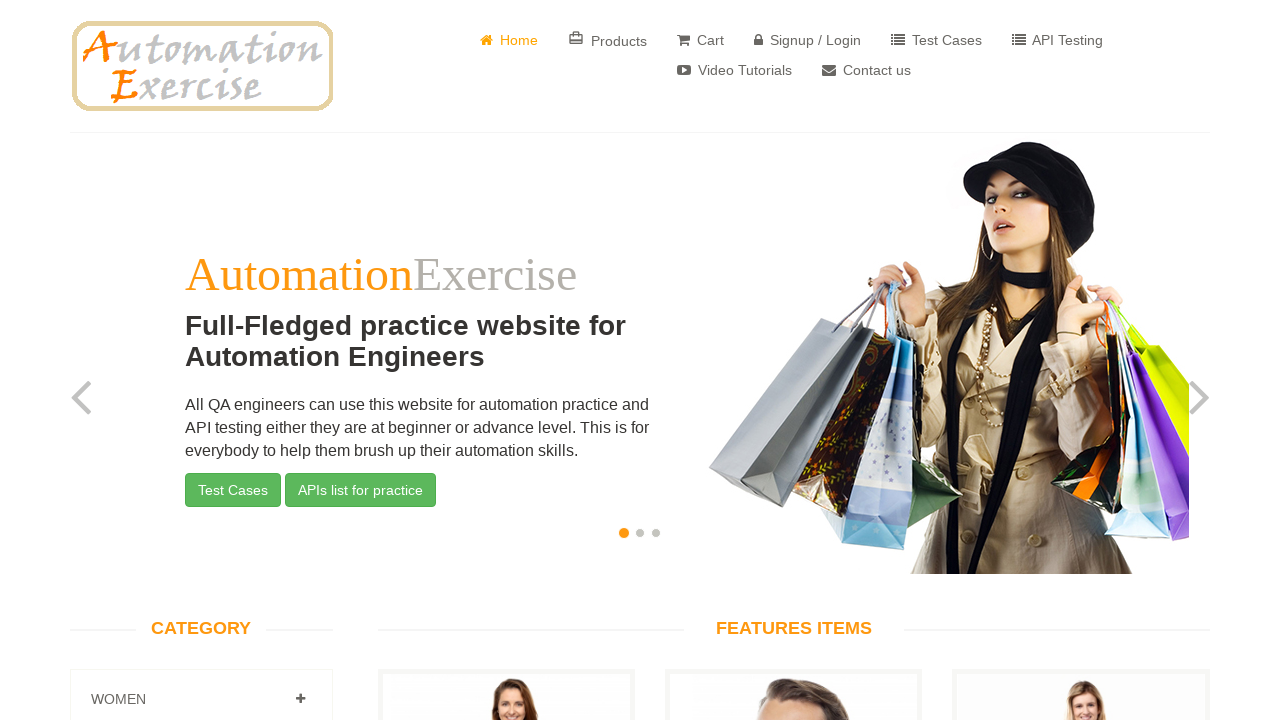

Scrolled to bottom of page to reveal footer
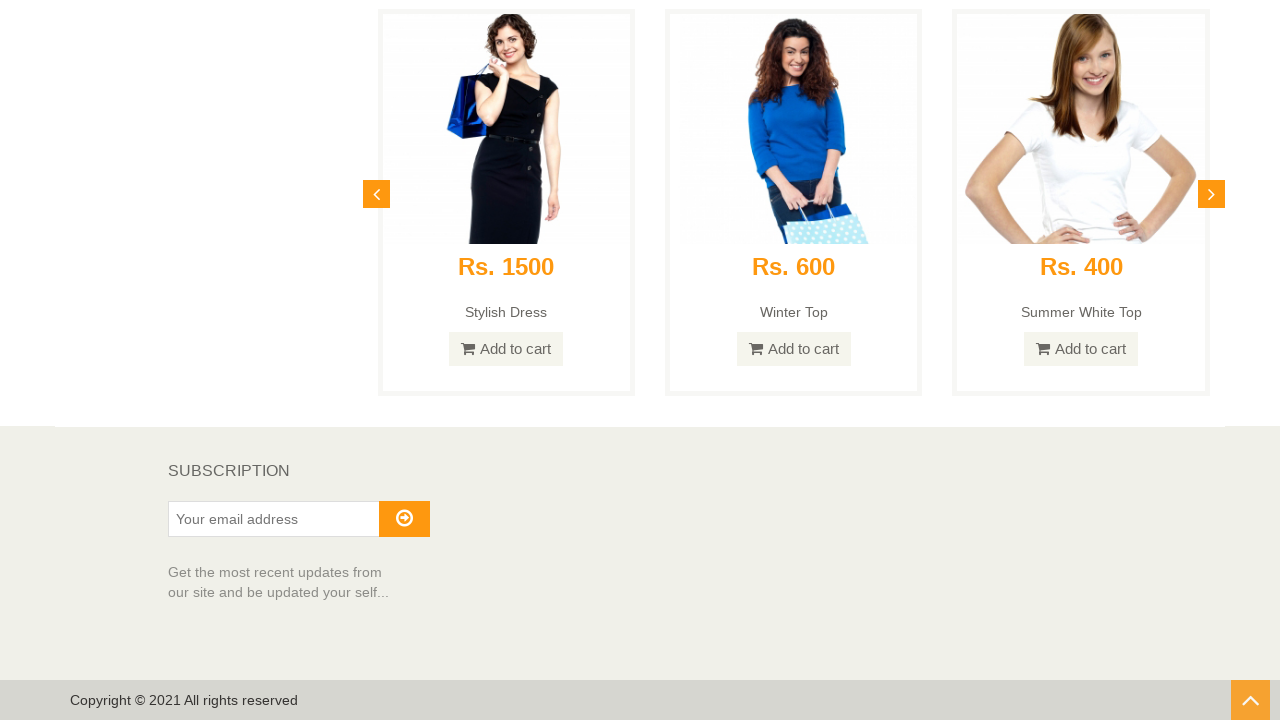

Subscription heading is visible in footer
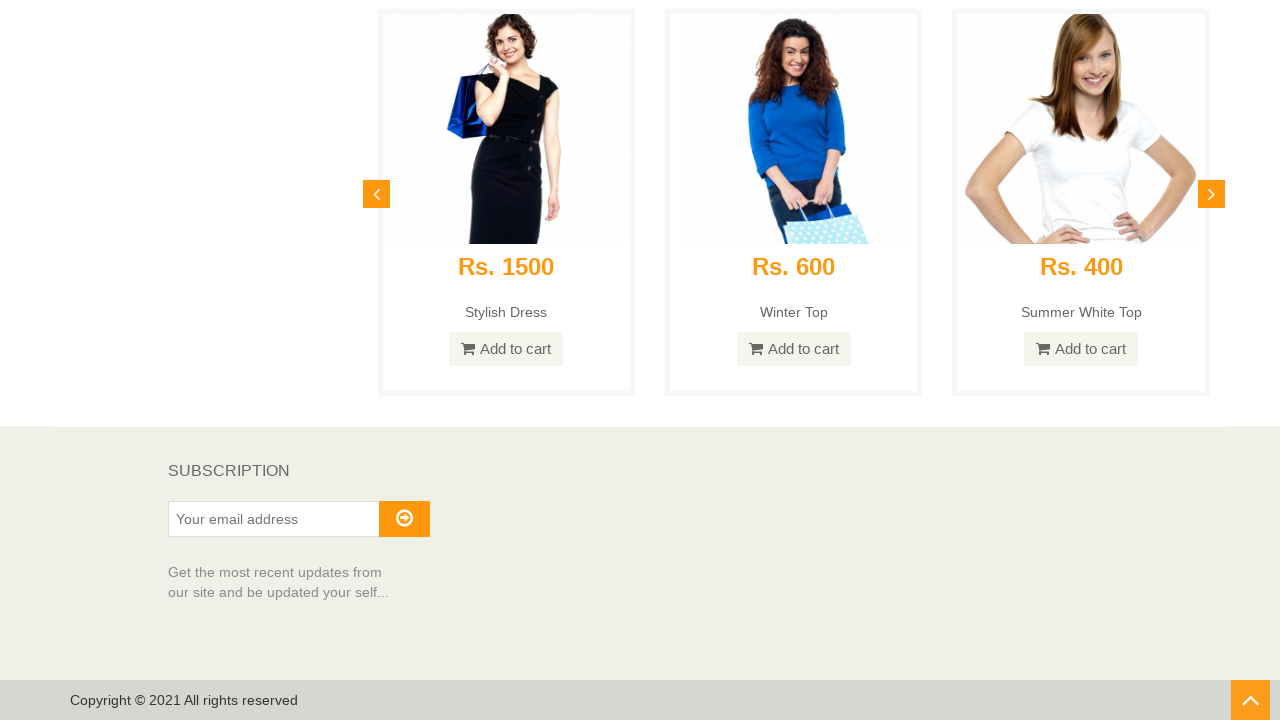

Entered email address 'randomtester847@example.com' in subscription field on #susbscribe_email
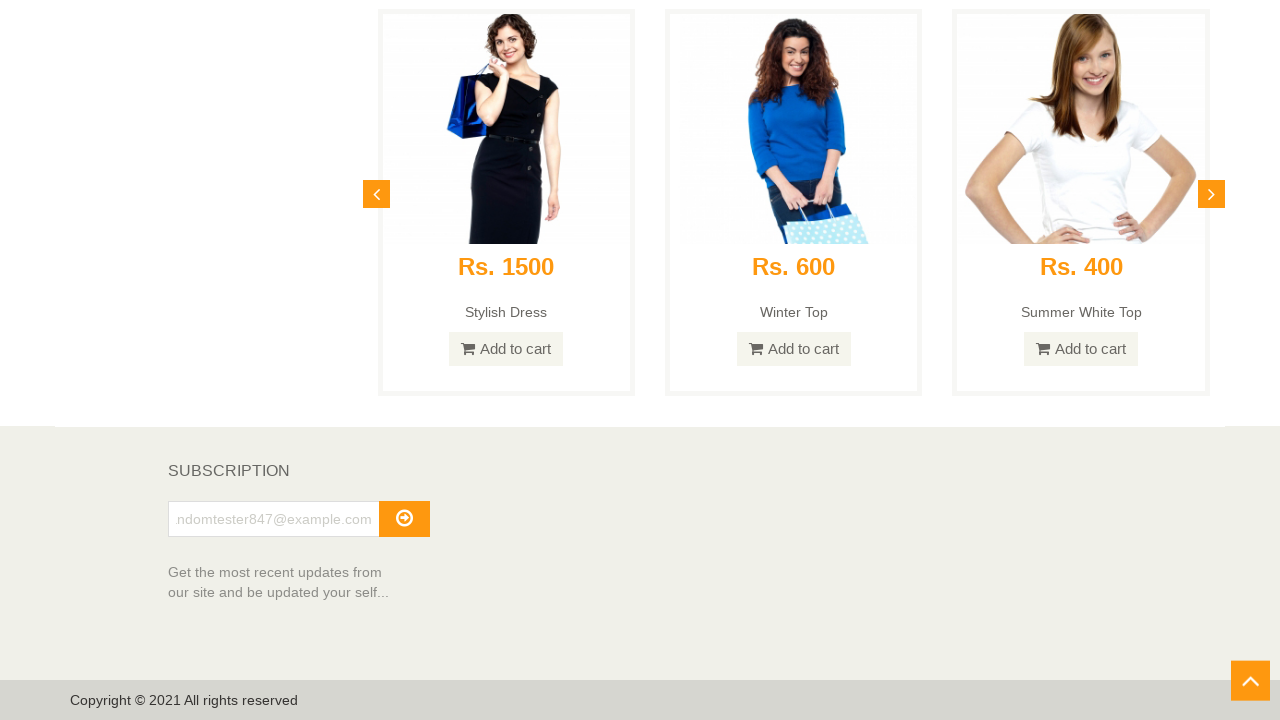

Clicked subscribe button at (404, 519) on #subscribe
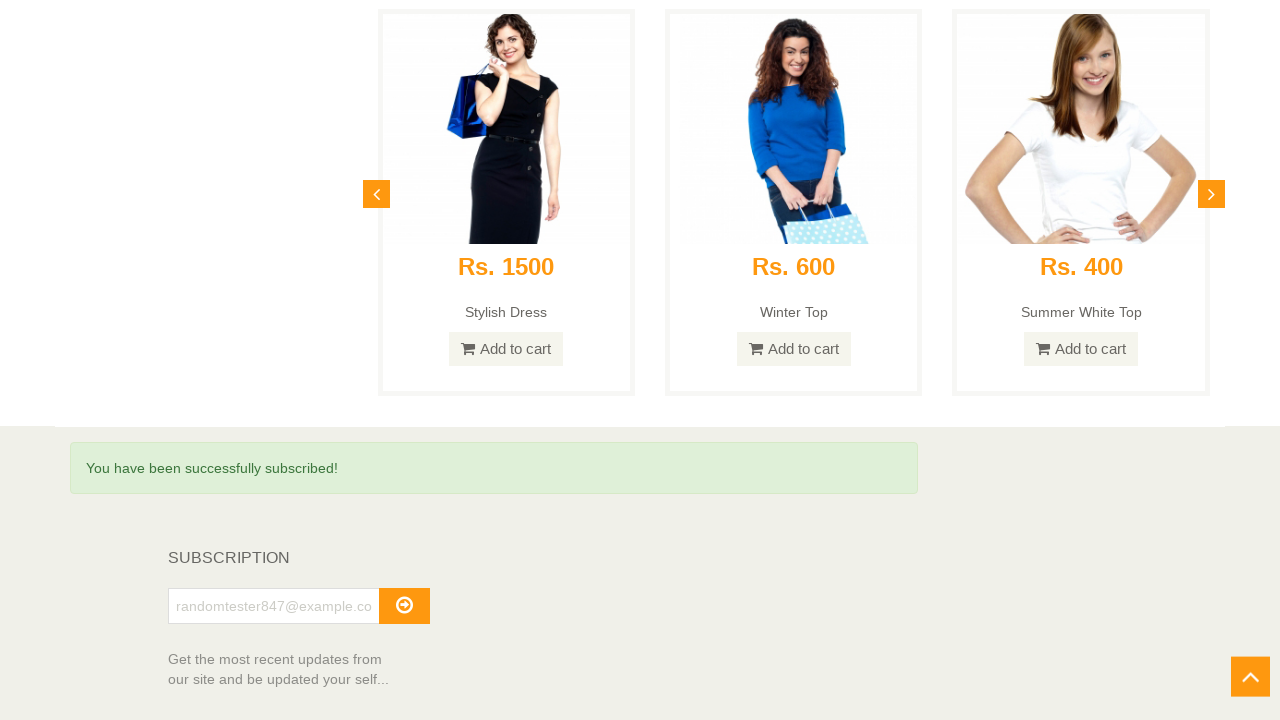

Success message appeared confirming subscription
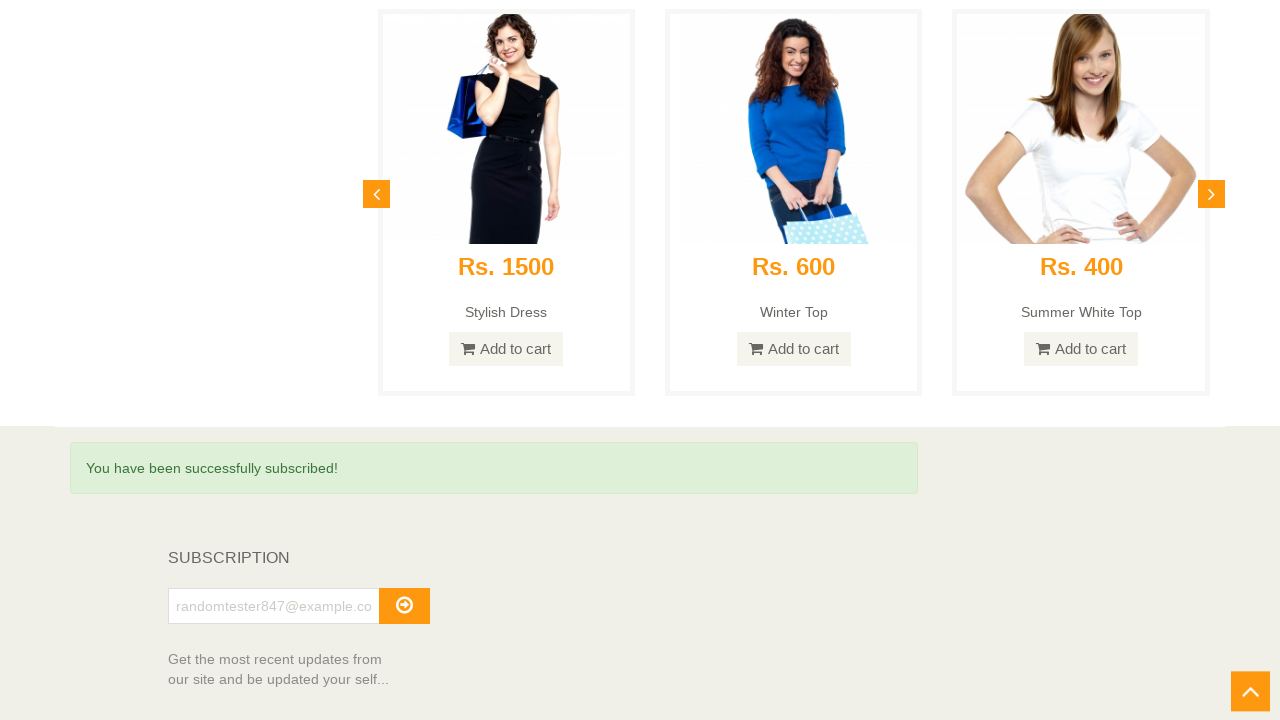

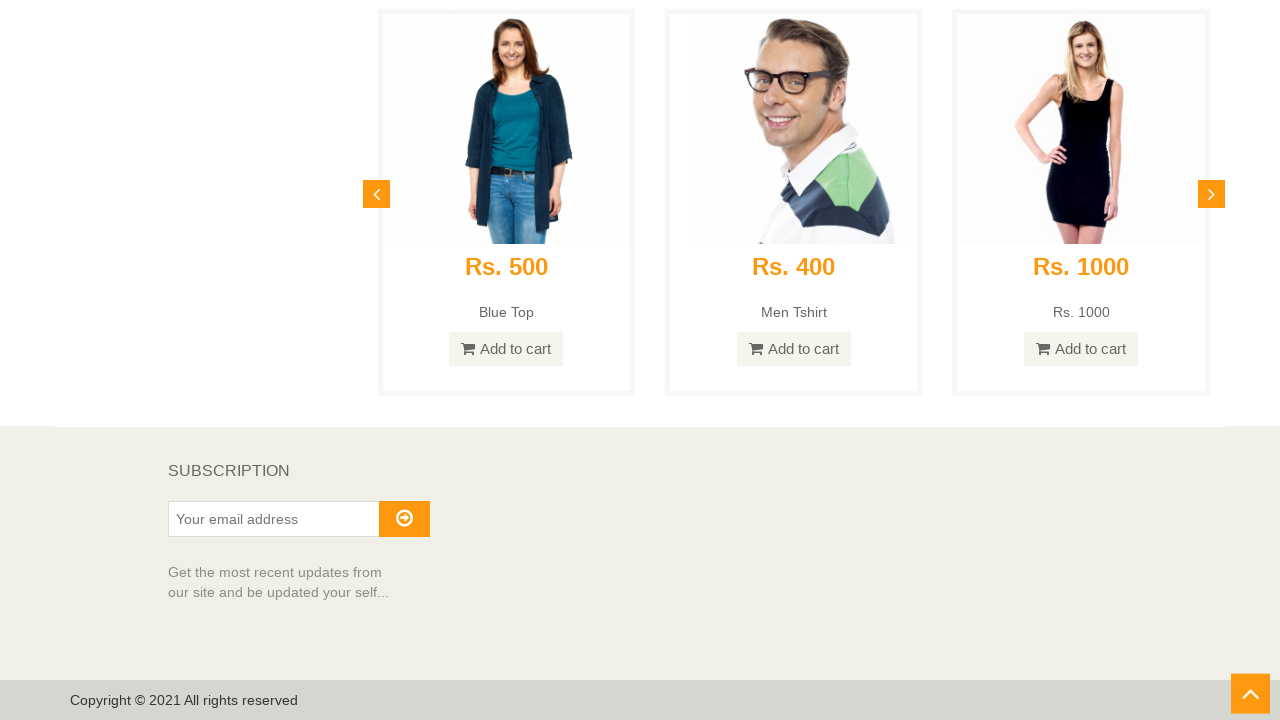